Tests multi-select dropdown functionality by selecting multiple superhero options from a dropdown menu

Starting URL: https://letcode.in/dropdowns

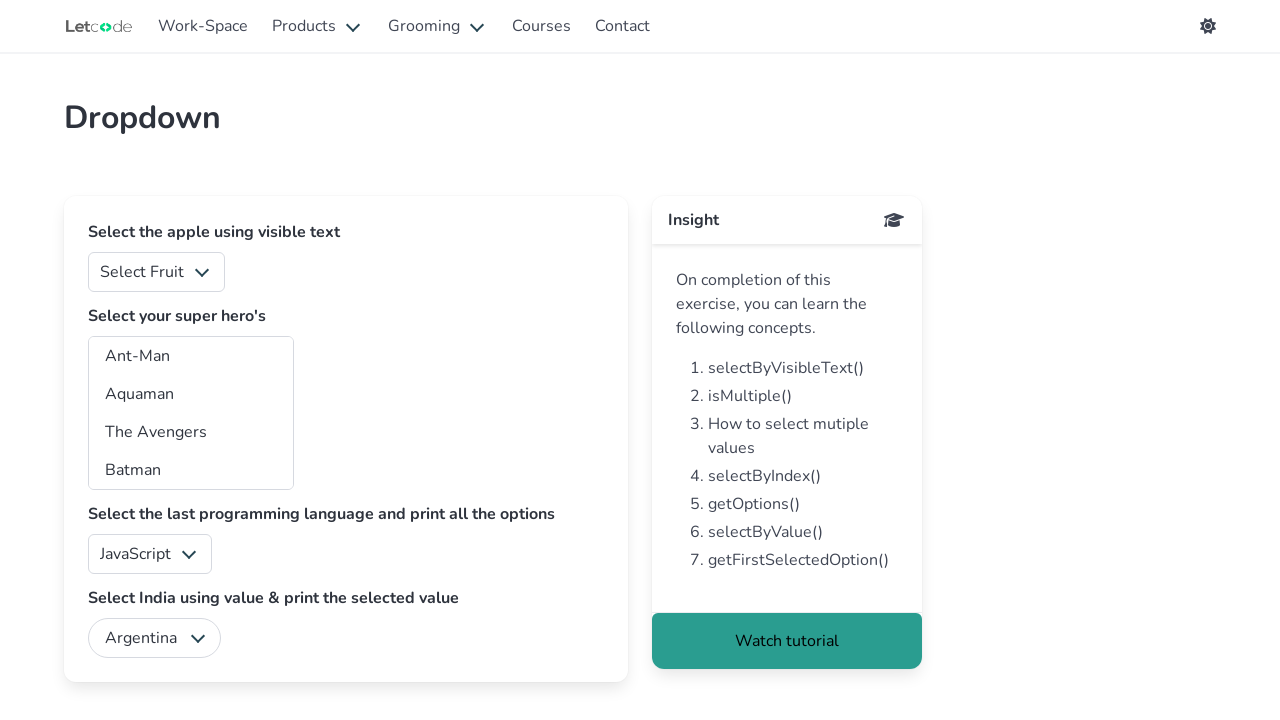

Located multi-select dropdown element for superheros
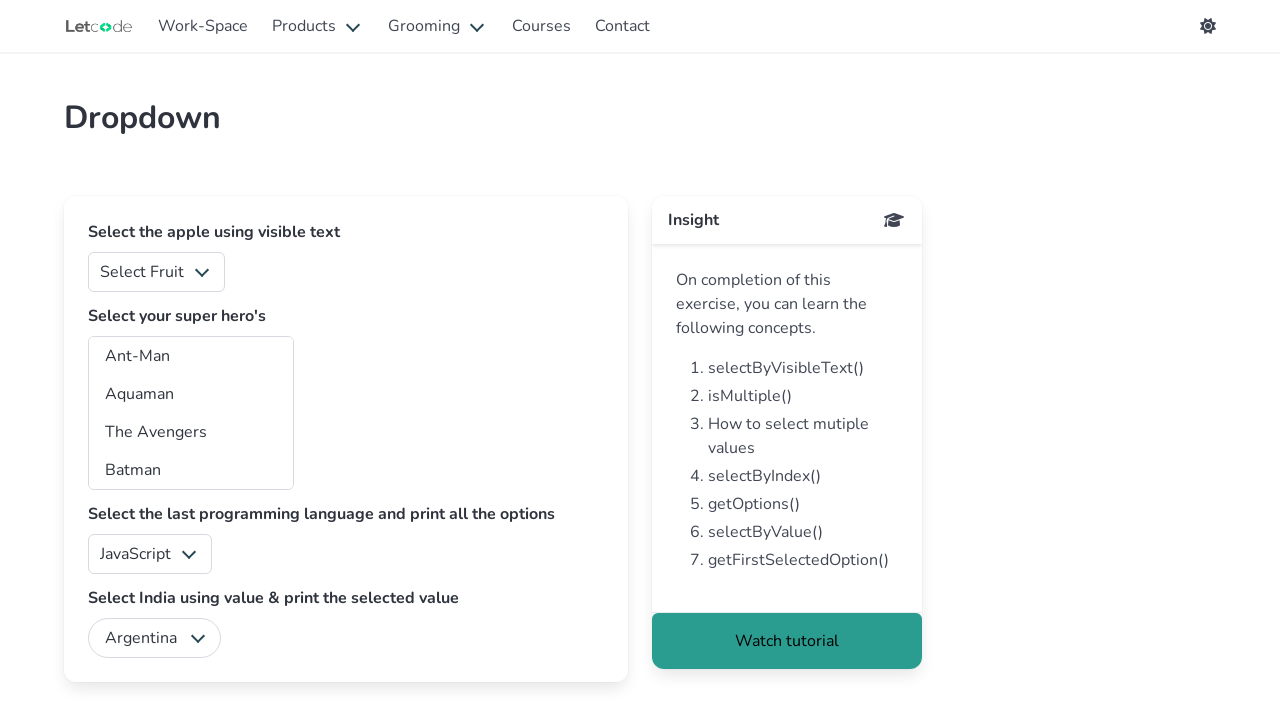

Selected 'Ant-Man' option from dropdown on select#superheros
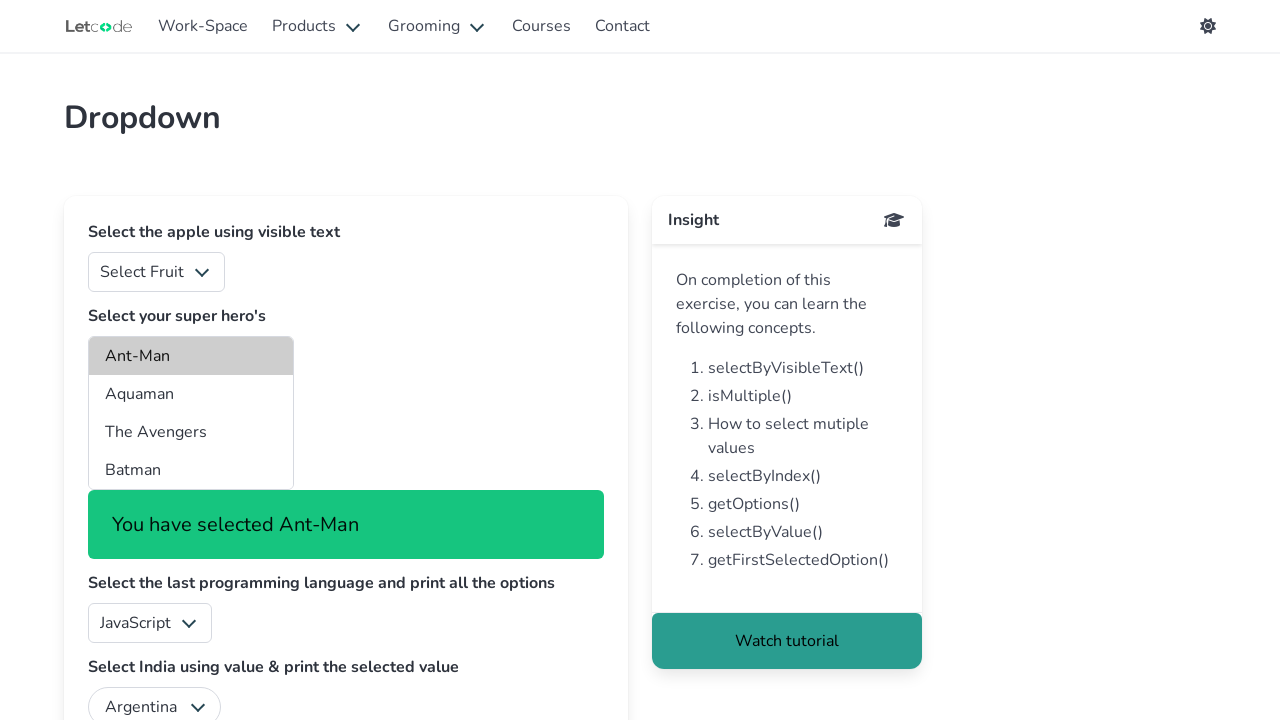

Selected multiple options: 'Ant-Man' and 'The Avengers' from dropdown on select#superheros
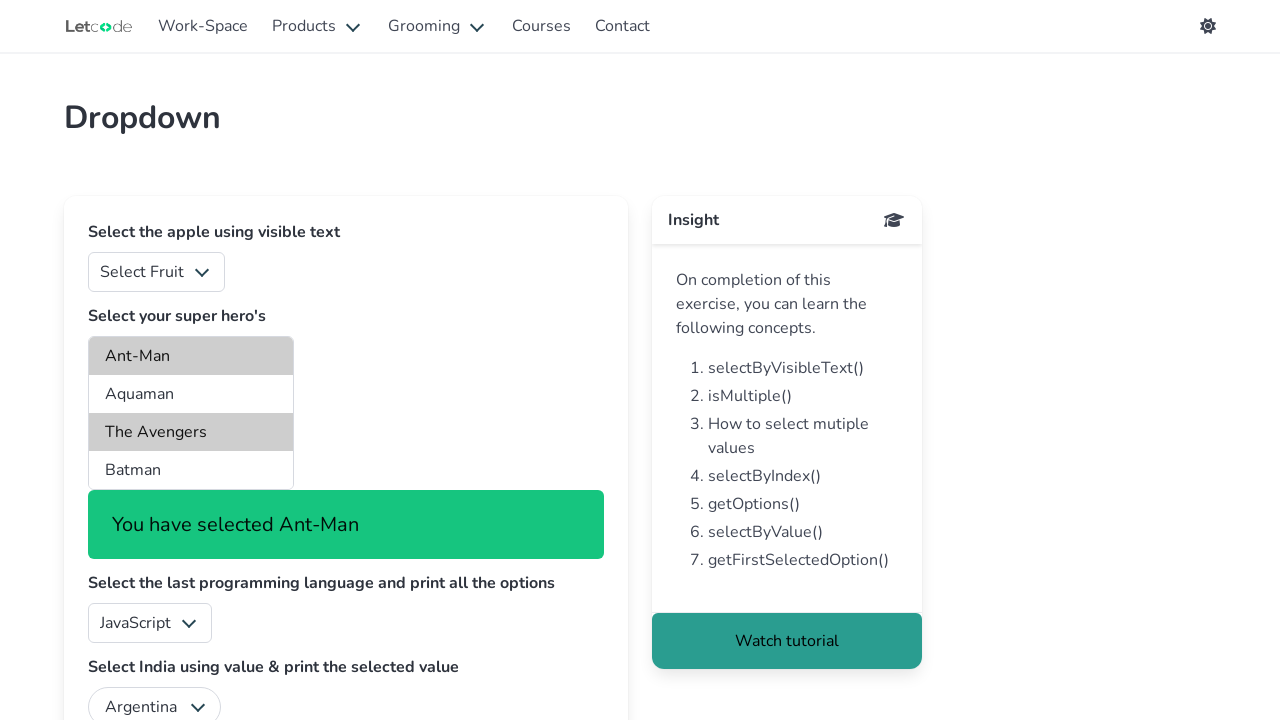

Located all checked options in the dropdown
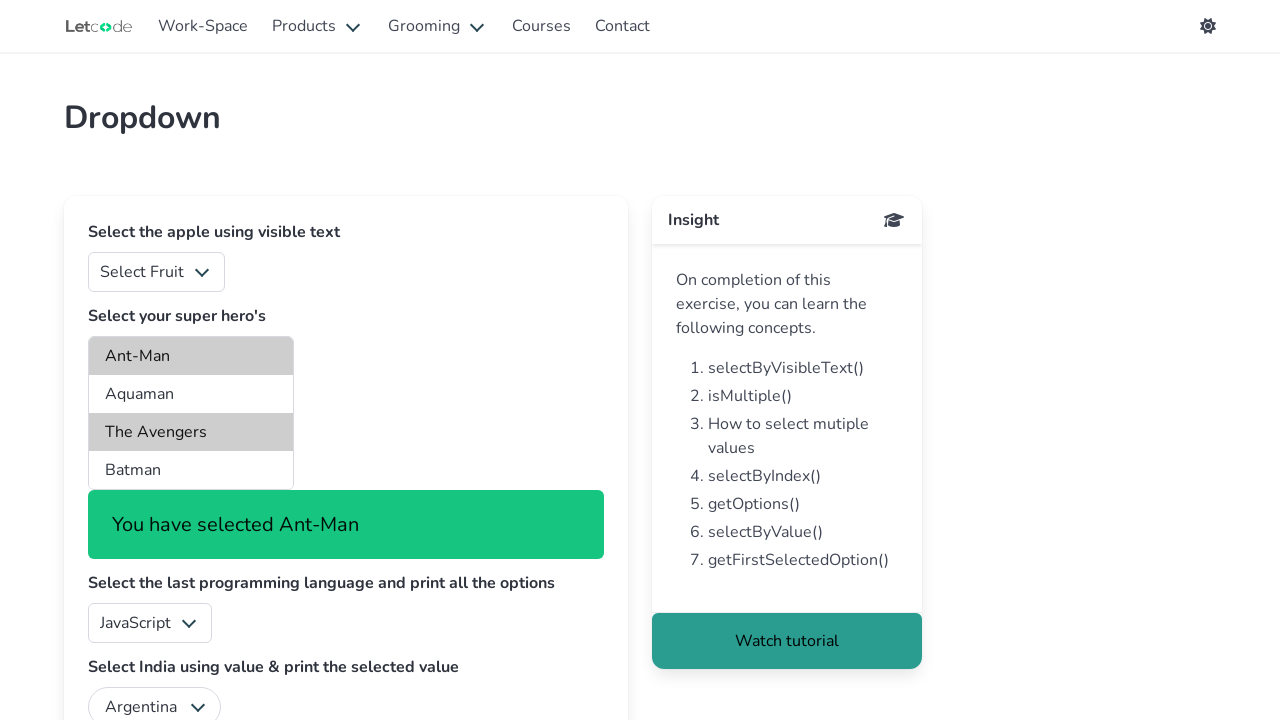

Verified that checked options are present in dropdown
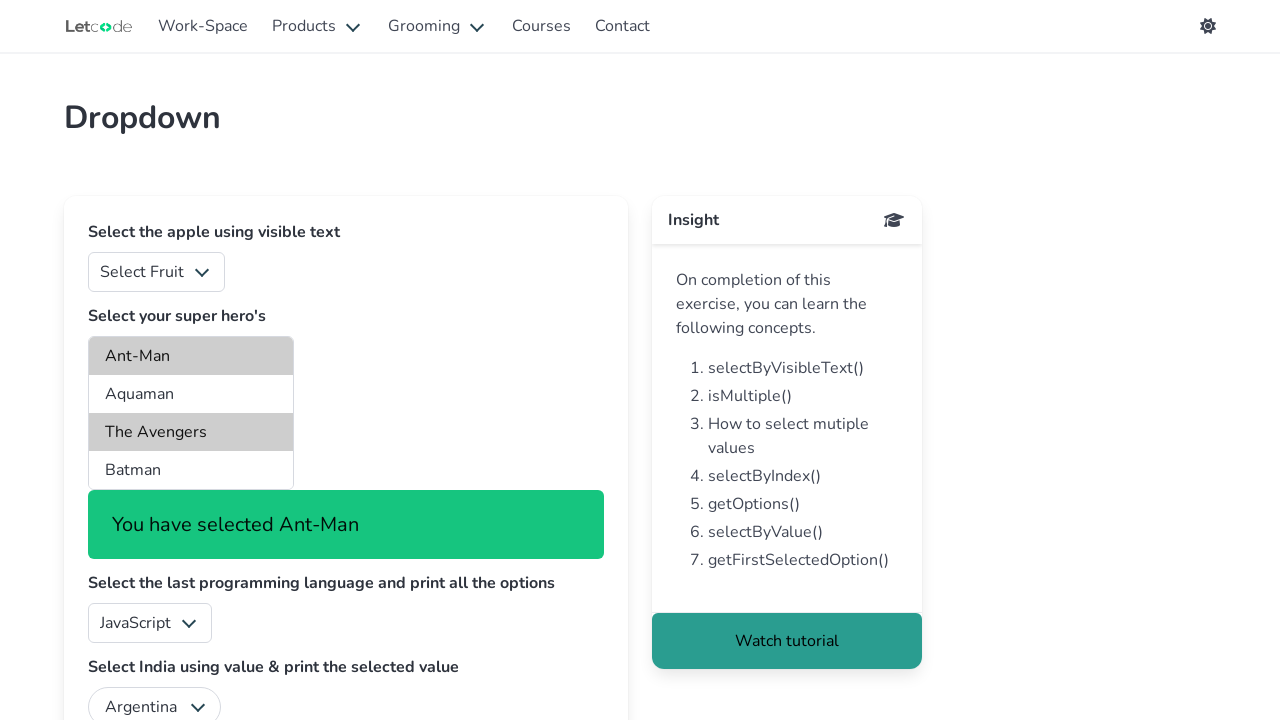

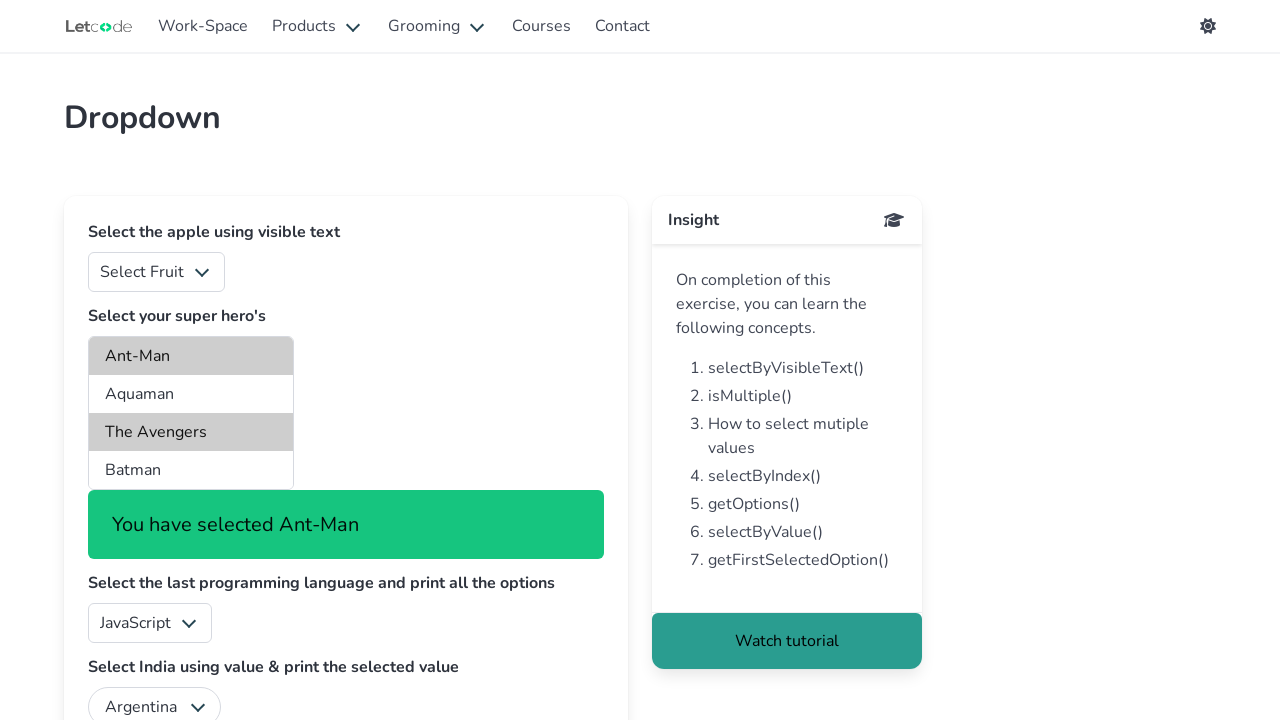